Opens USPS homepage and clicks the Send Mail & Packages link, then verifies navigation

Starting URL: https://www.usps.com/

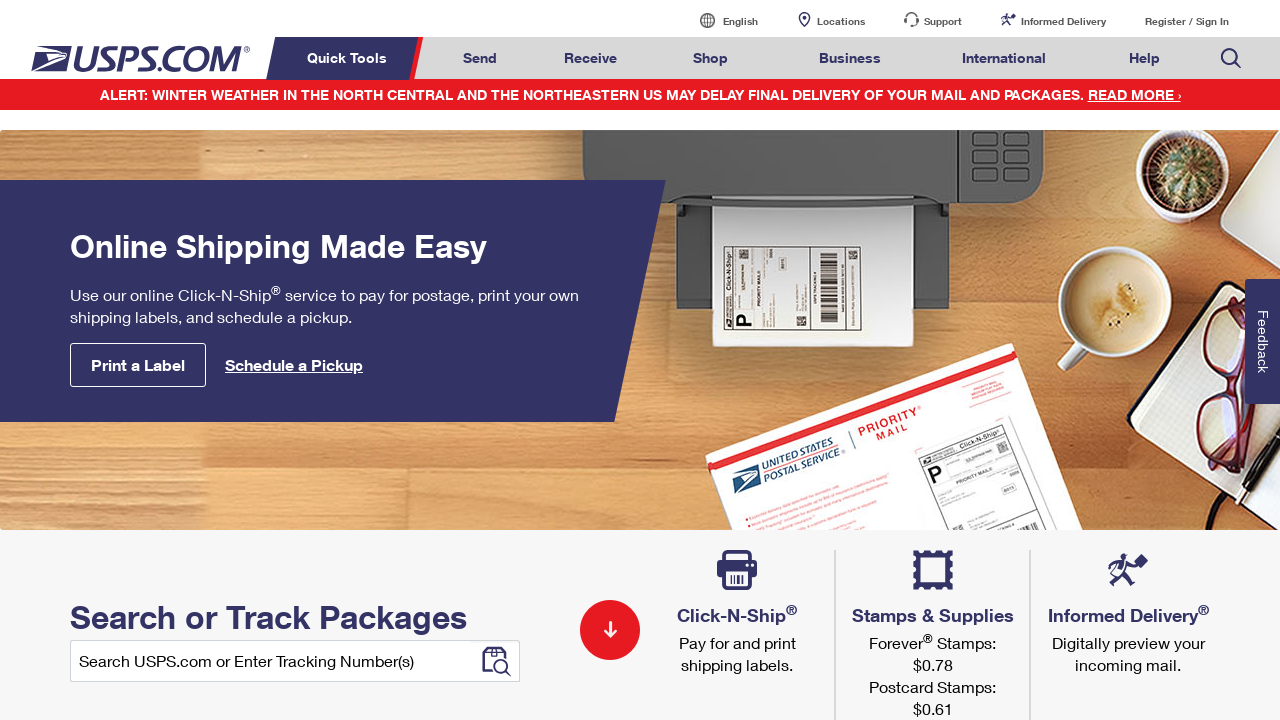

Navigated to USPS homepage
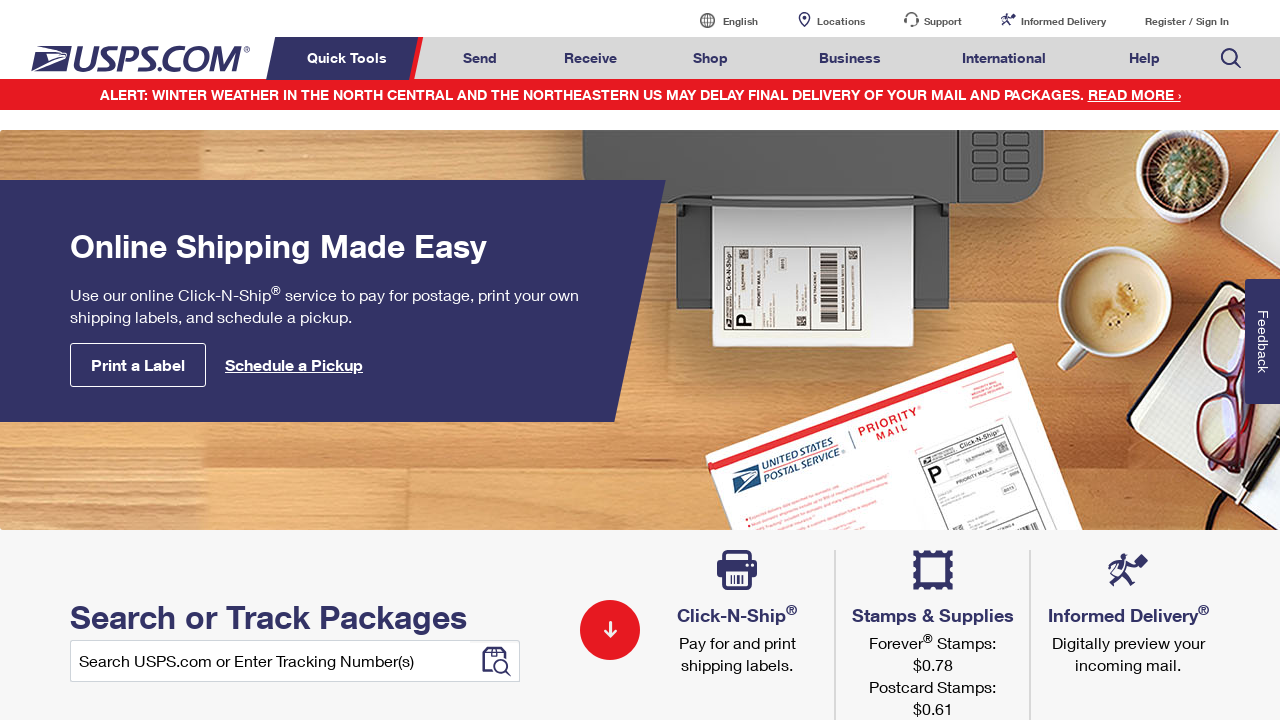

Clicked Send Mail & Packages link at (480, 58) on a#mail-ship-width
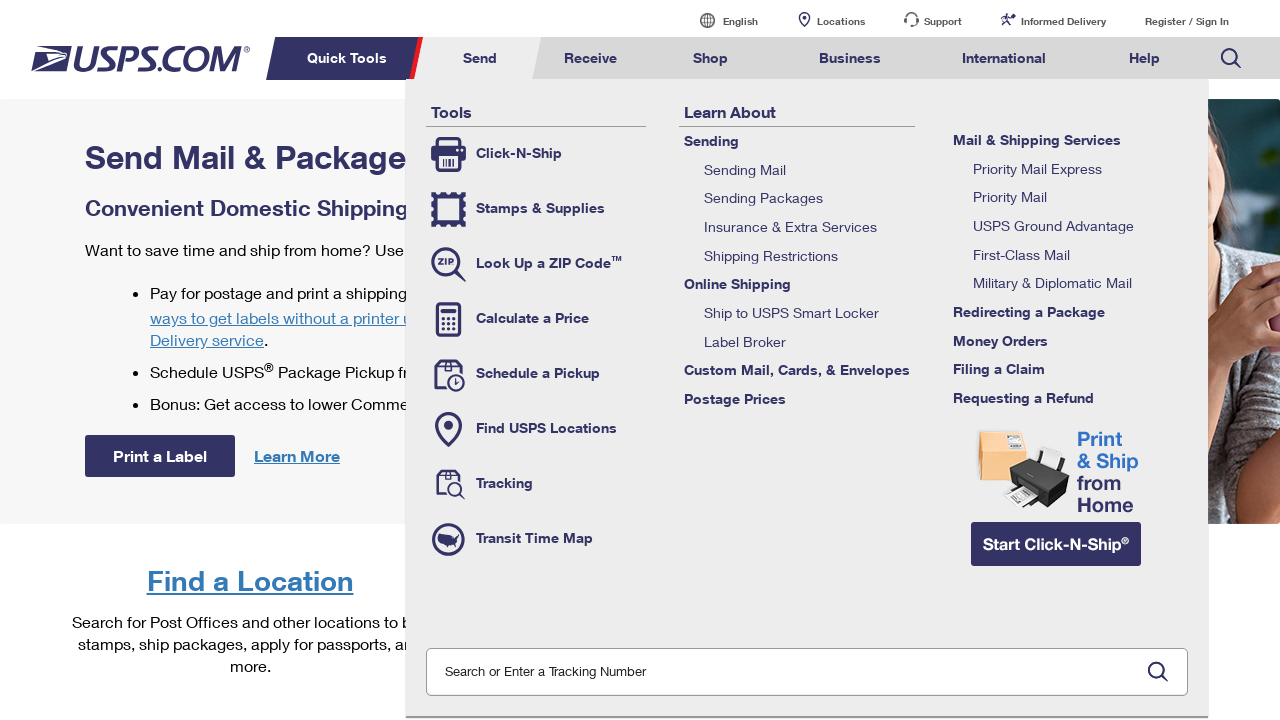

Waited for page to fully load
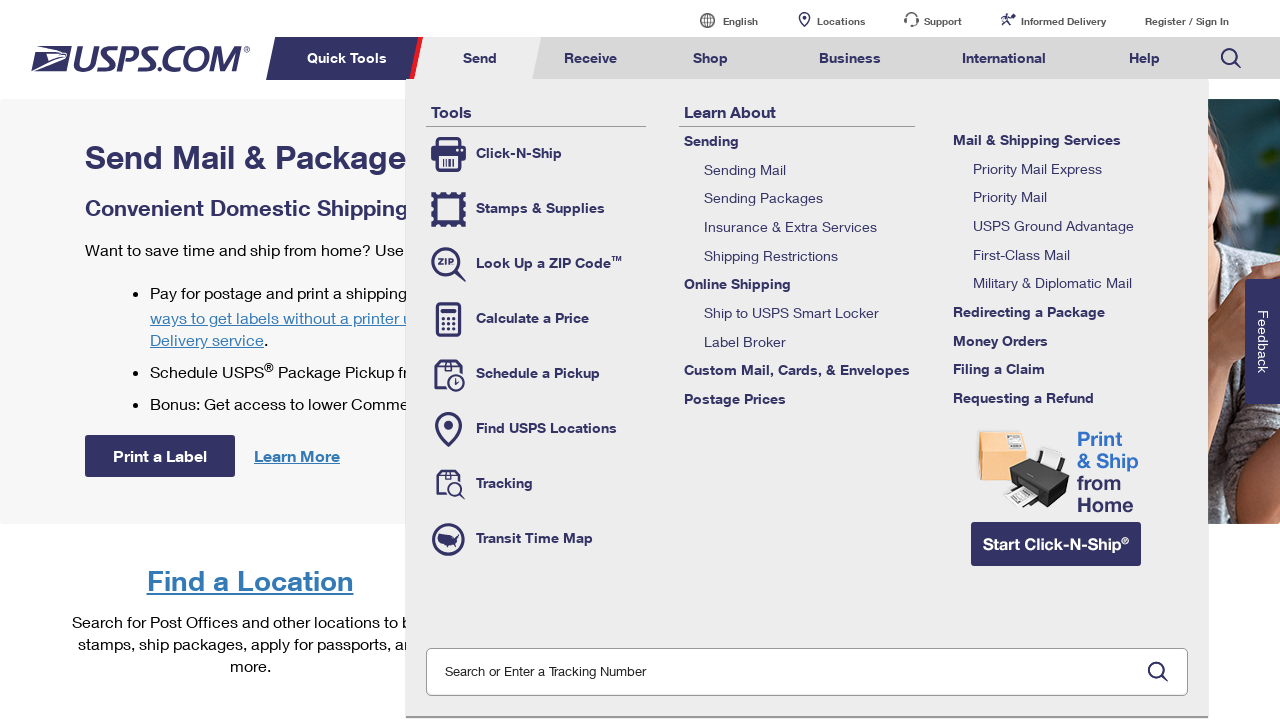

Verified page title is 'Send Mail & Packages | USPS'
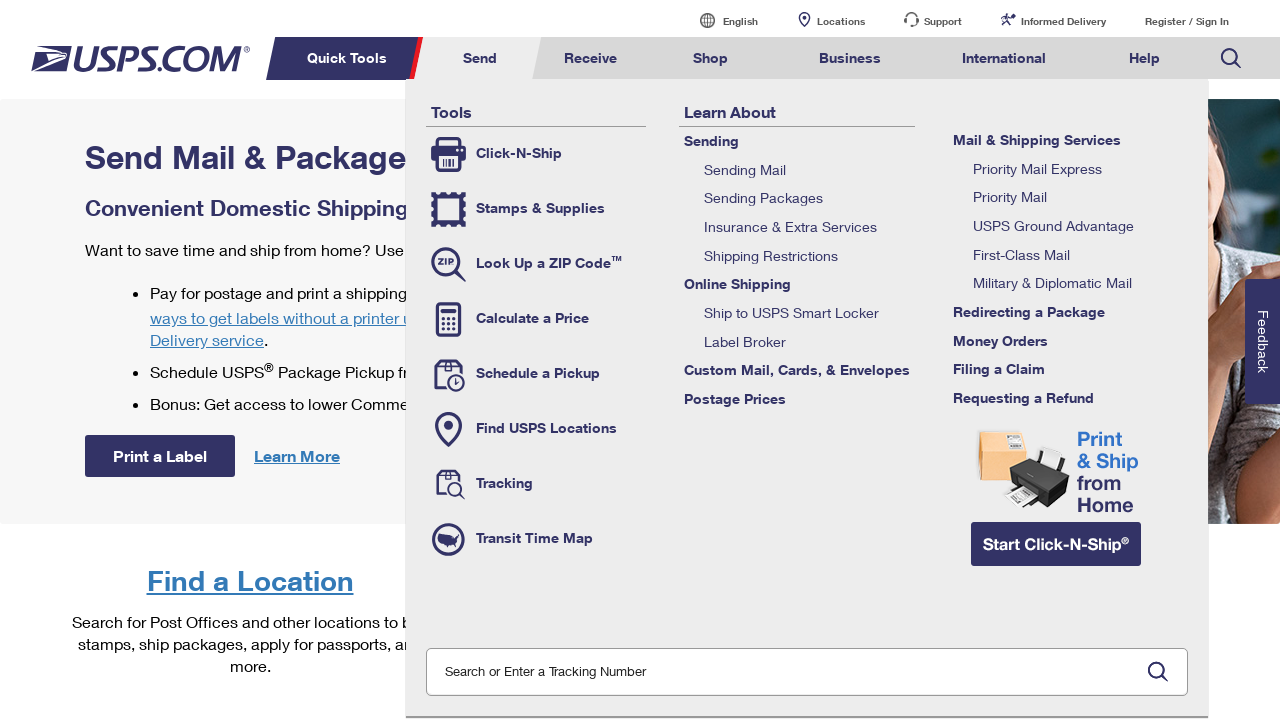

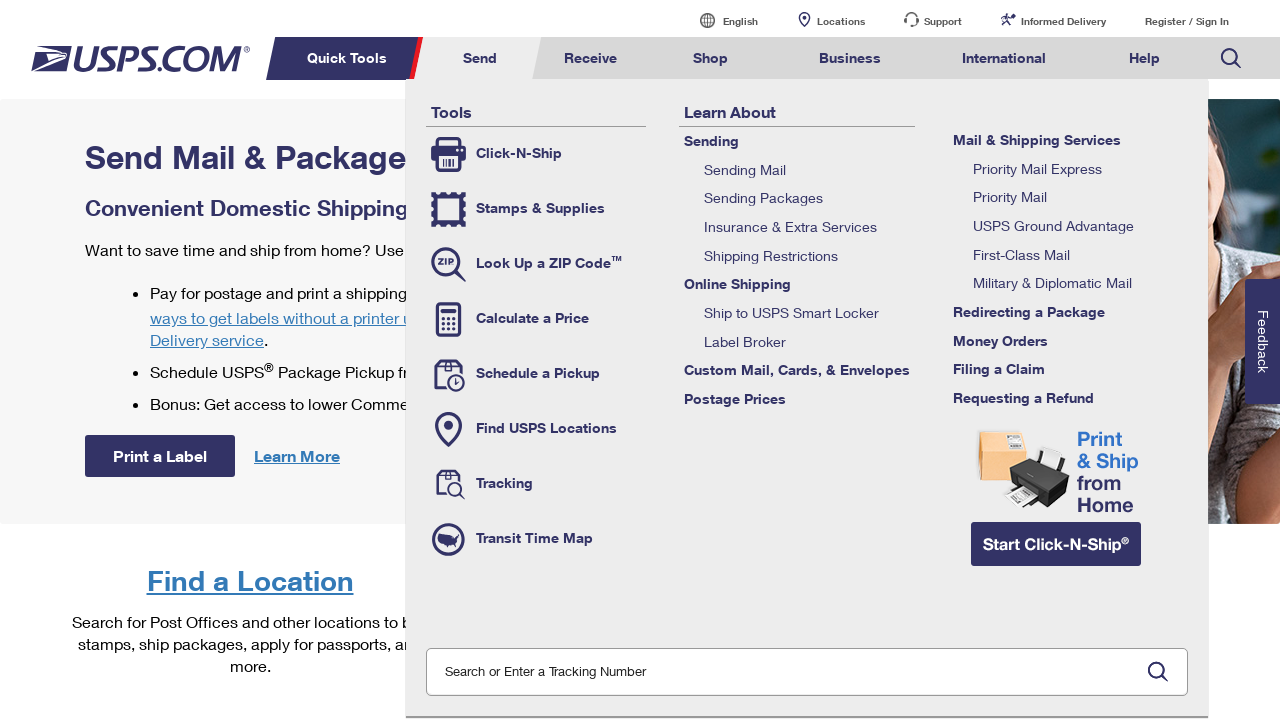